Navigates to a bathroom furniture product page and verifies that the price element is displayed and loaded correctly.

Starting URL: https://www.todomueblesdebano.com/conjunto-mueble-de-bano-royo-dai.html

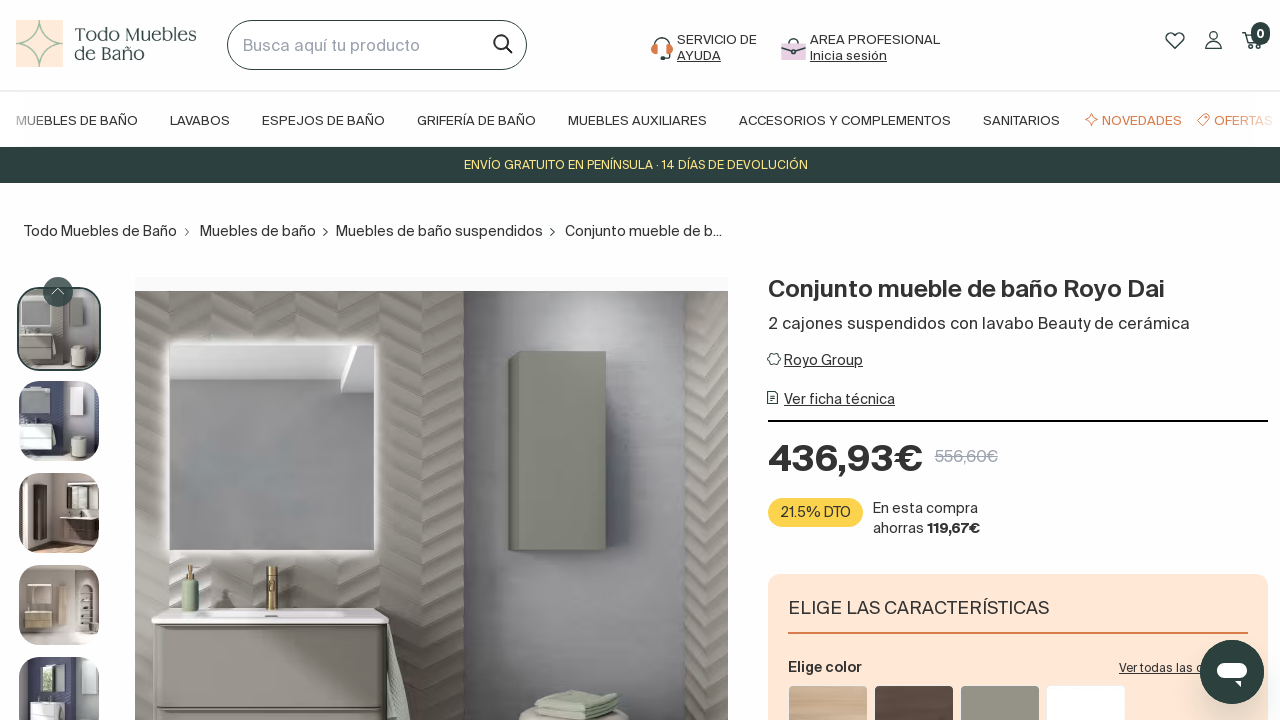

Waited for price element to be visible on the product page
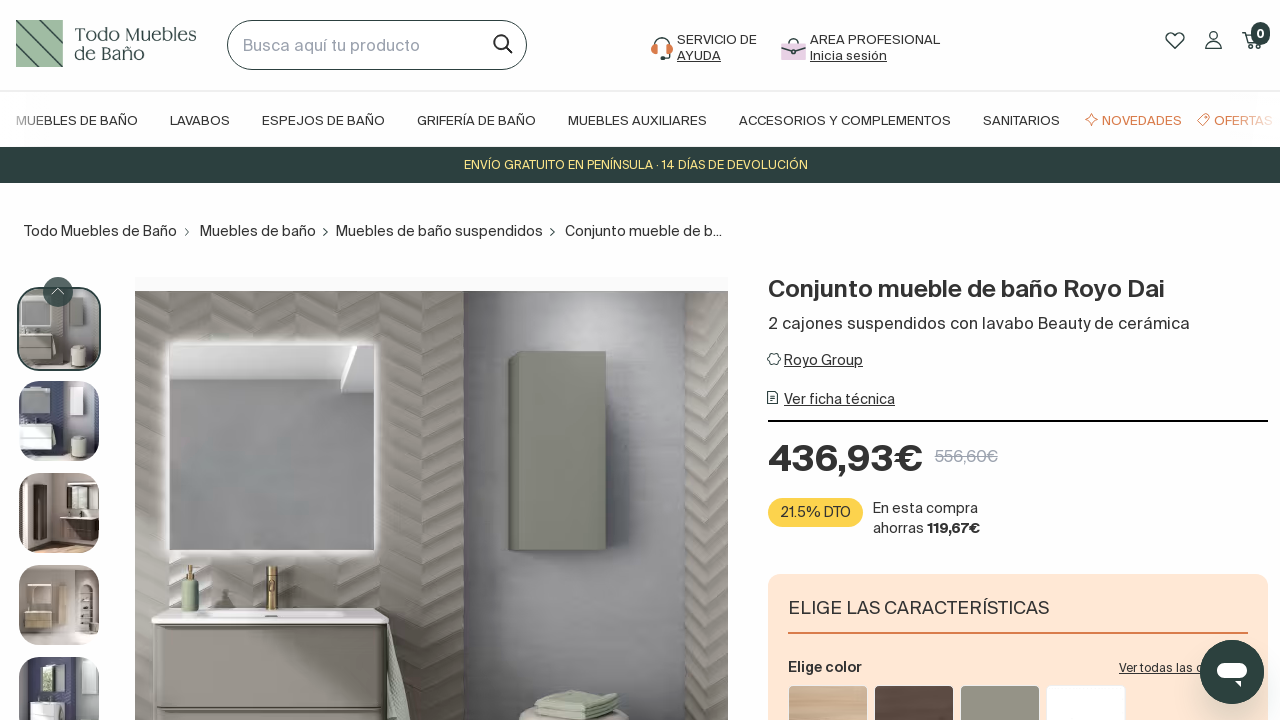

Located the price element
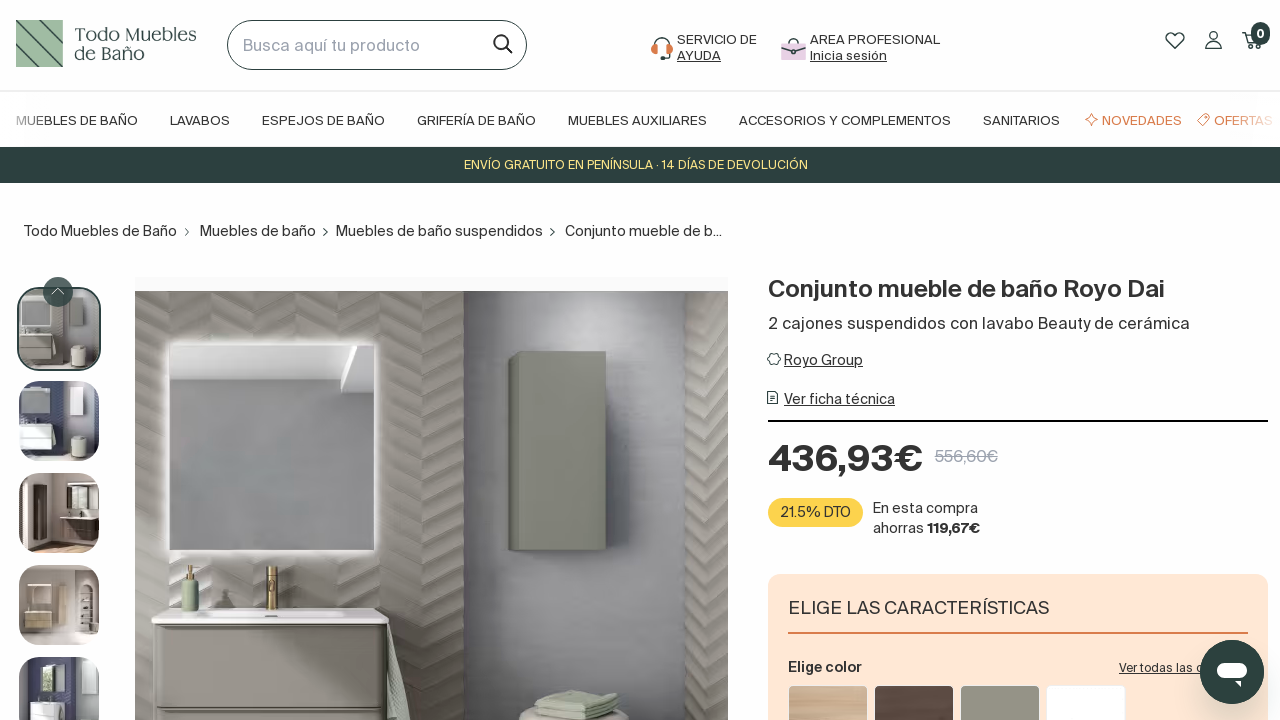

Verified price element is visible and loaded correctly
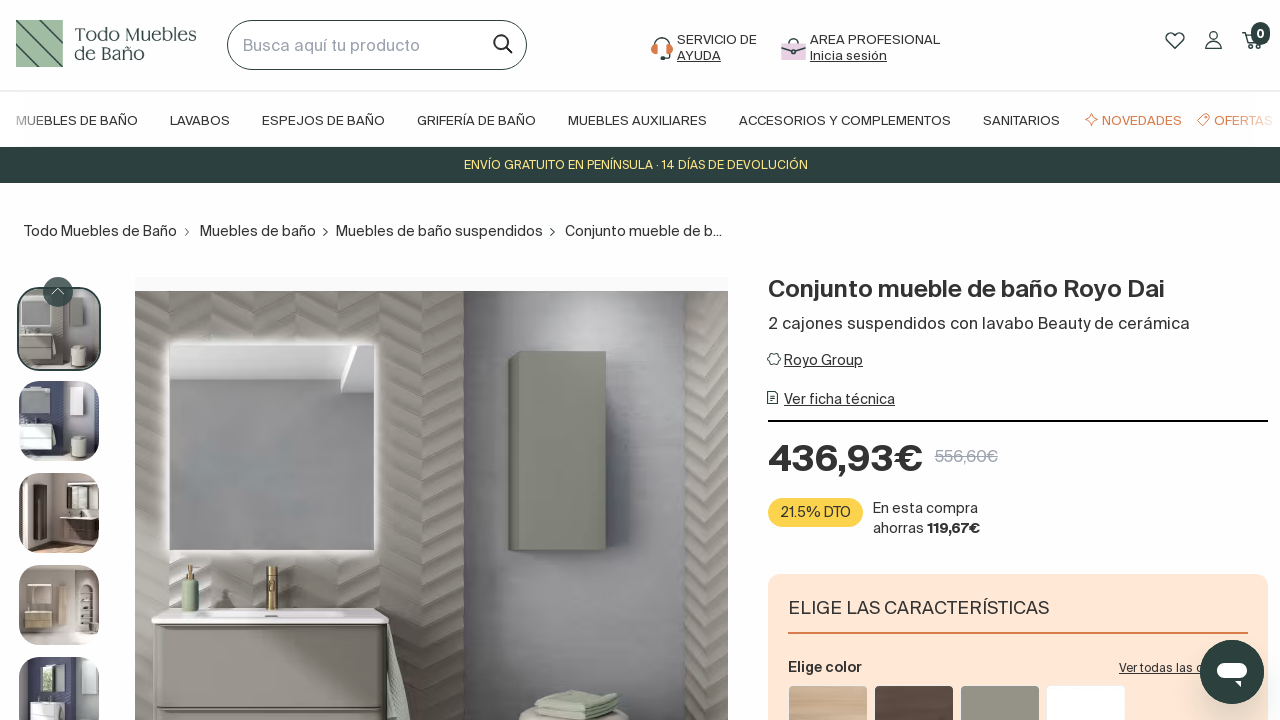

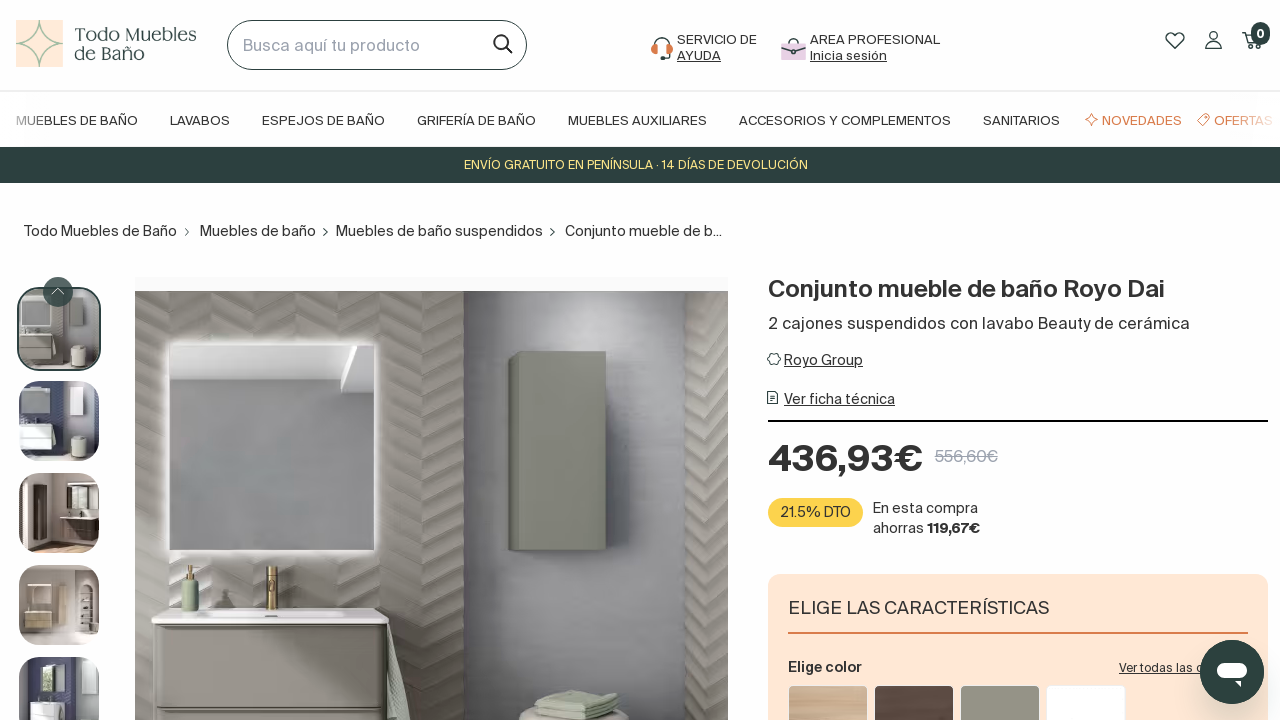